Tests that leading whitespace is trimmed when saving a todo edit

Starting URL: https://todomvc.com/examples/typescript-angular/#/

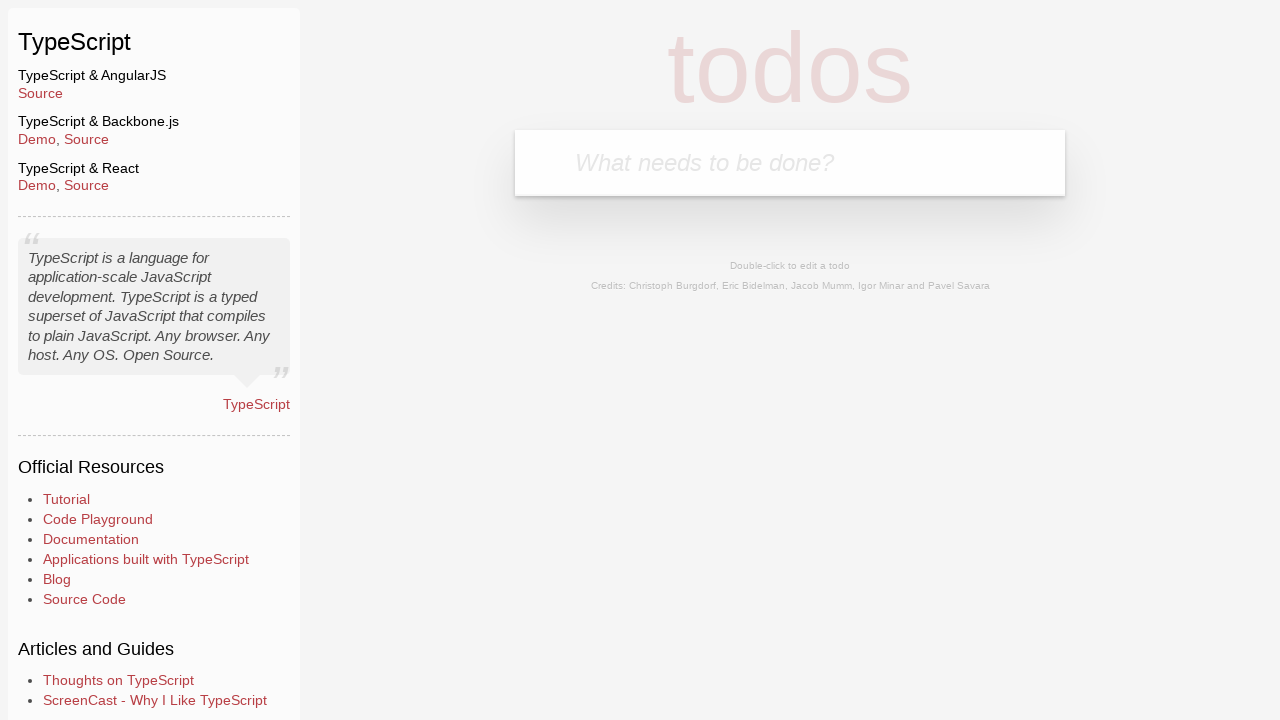

Filled new todo input with 'Lorem' on .new-todo
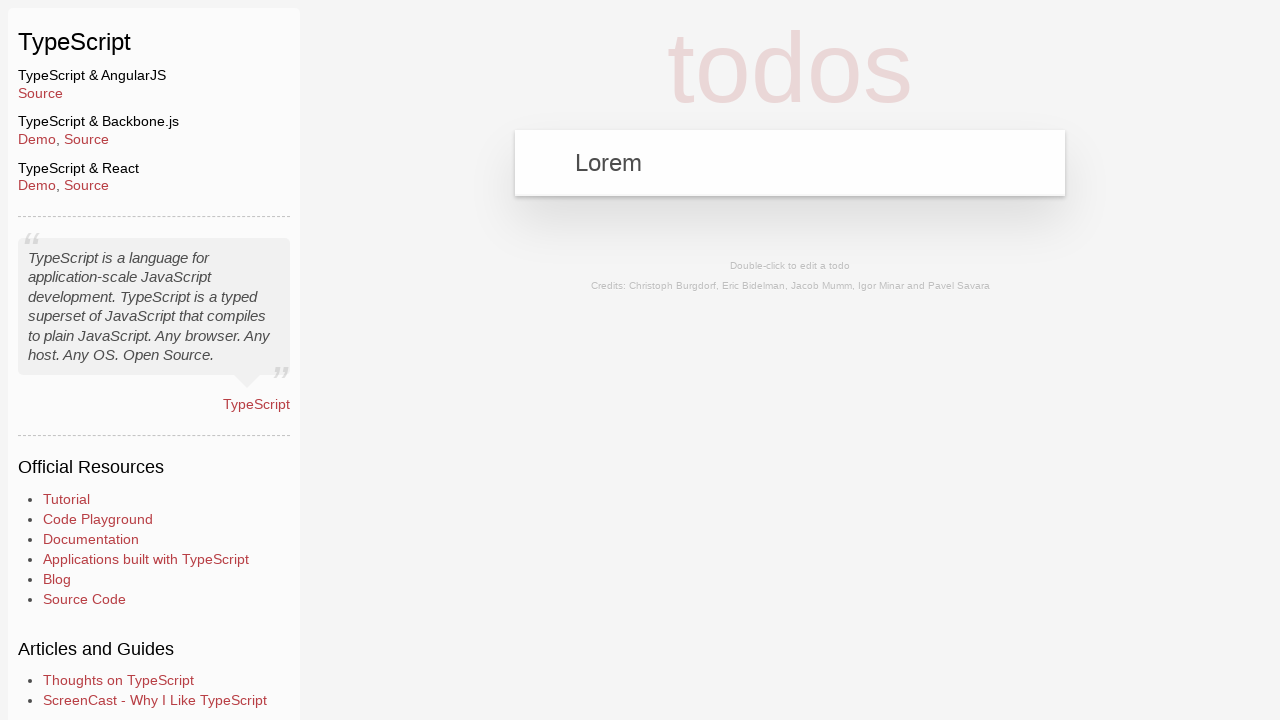

Pressed Enter to create new todo on .new-todo
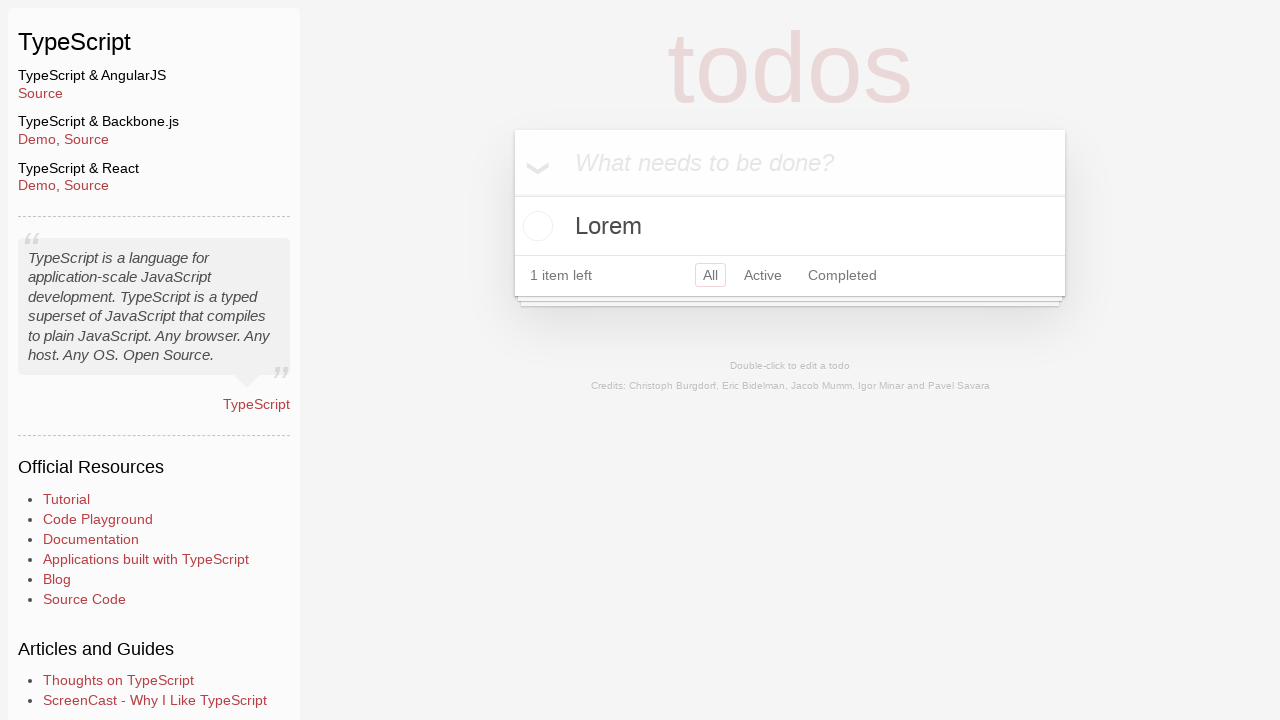

Double-clicked todo to enter edit mode at (790, 226) on text=Lorem
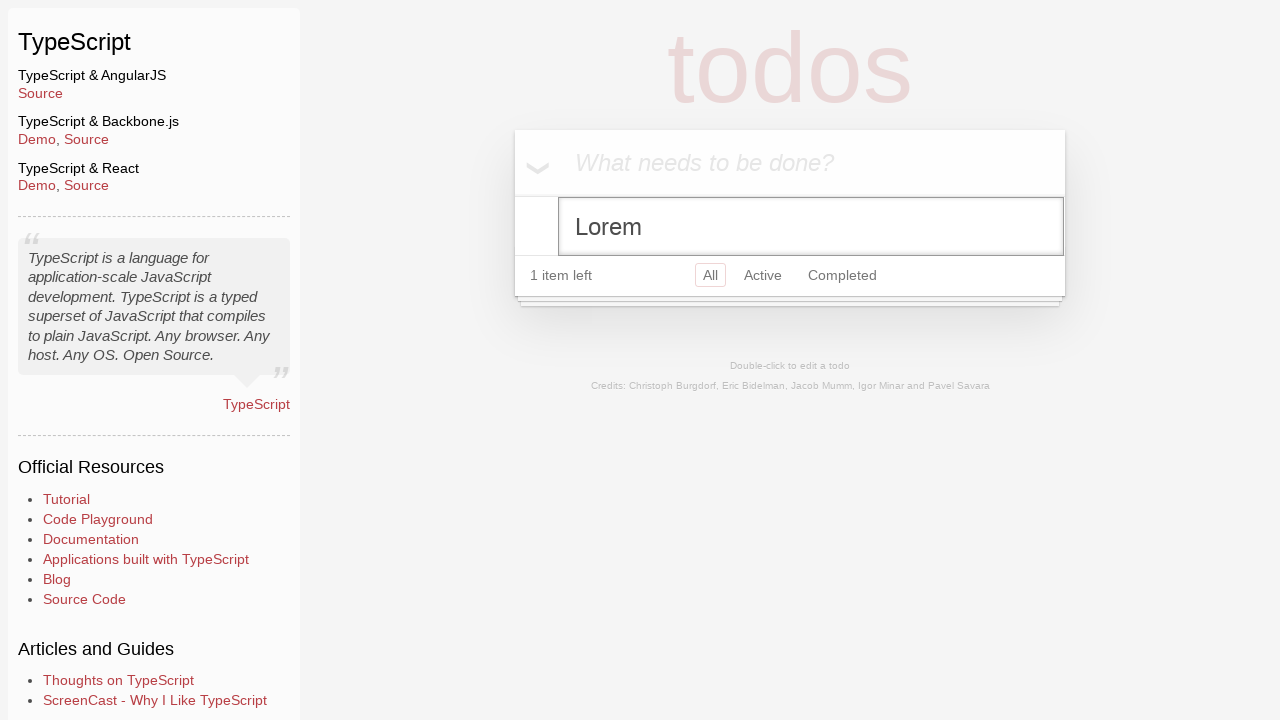

Filled edit field with '   Ipsum' (leading spaces) on .edit
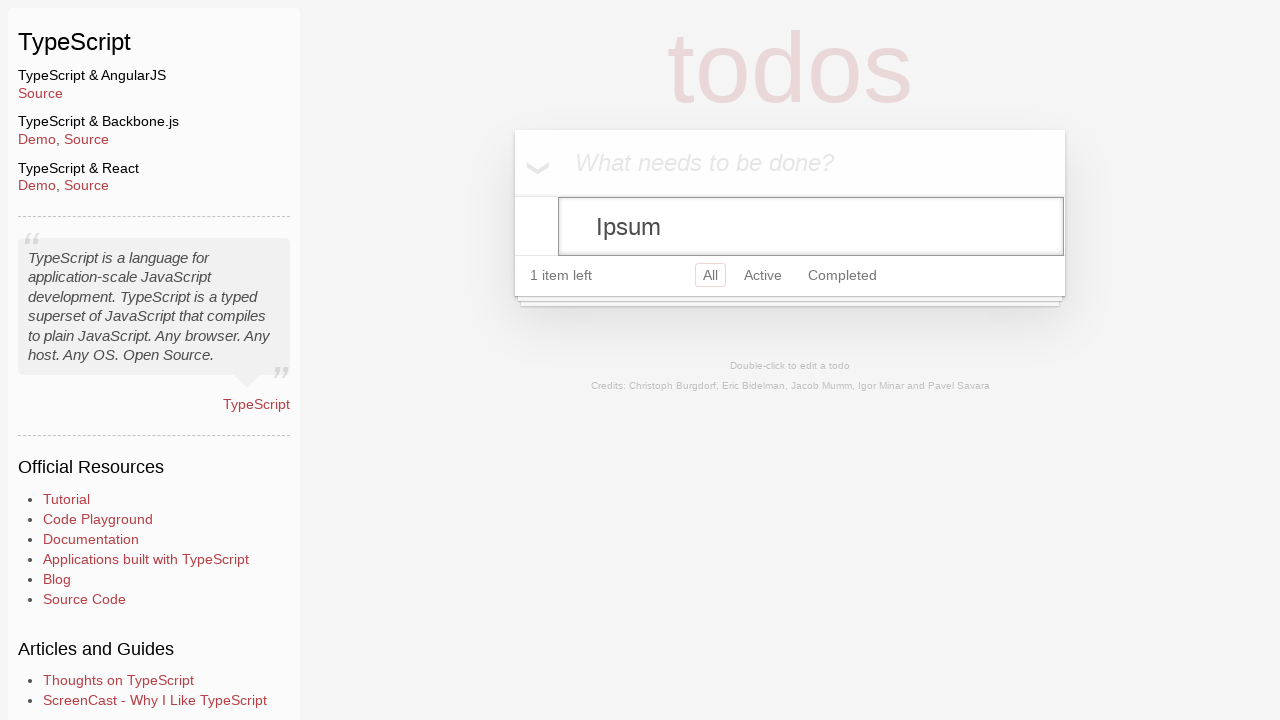

Clicked header to blur and save todo edit at (154, 112) on header
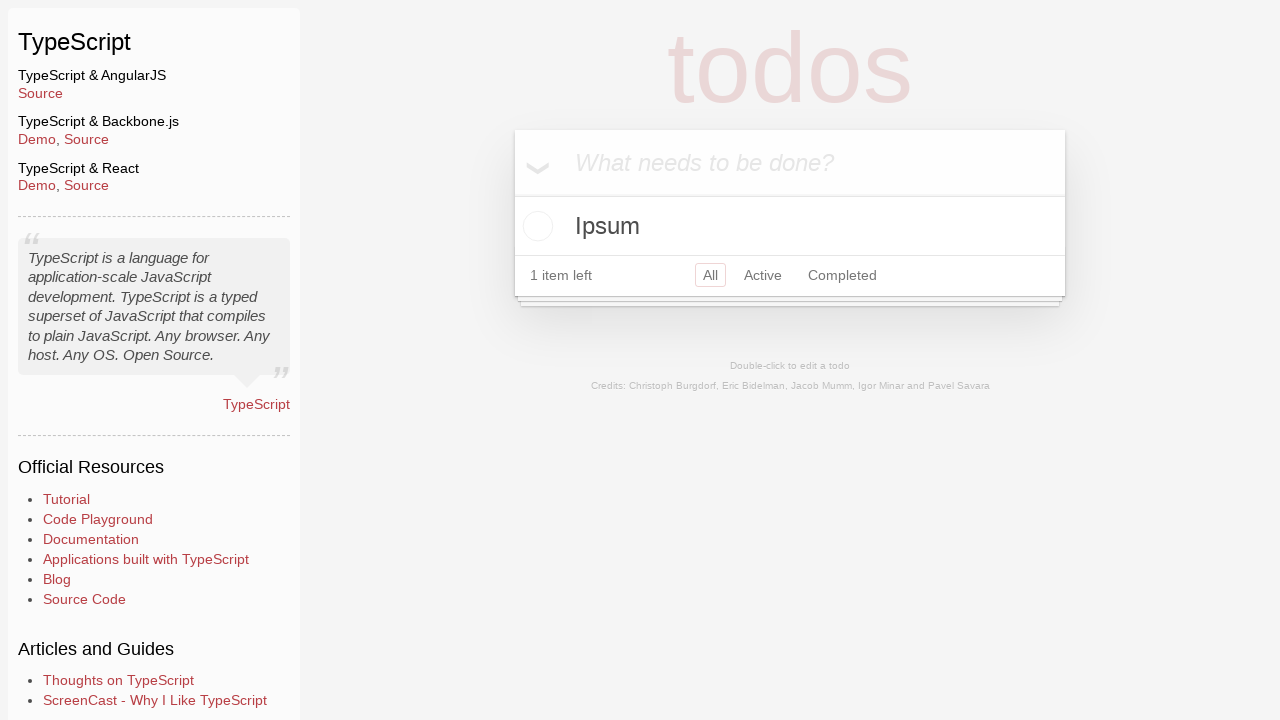

Verified that 'Ipsum' text is present (leading spaces trimmed on save)
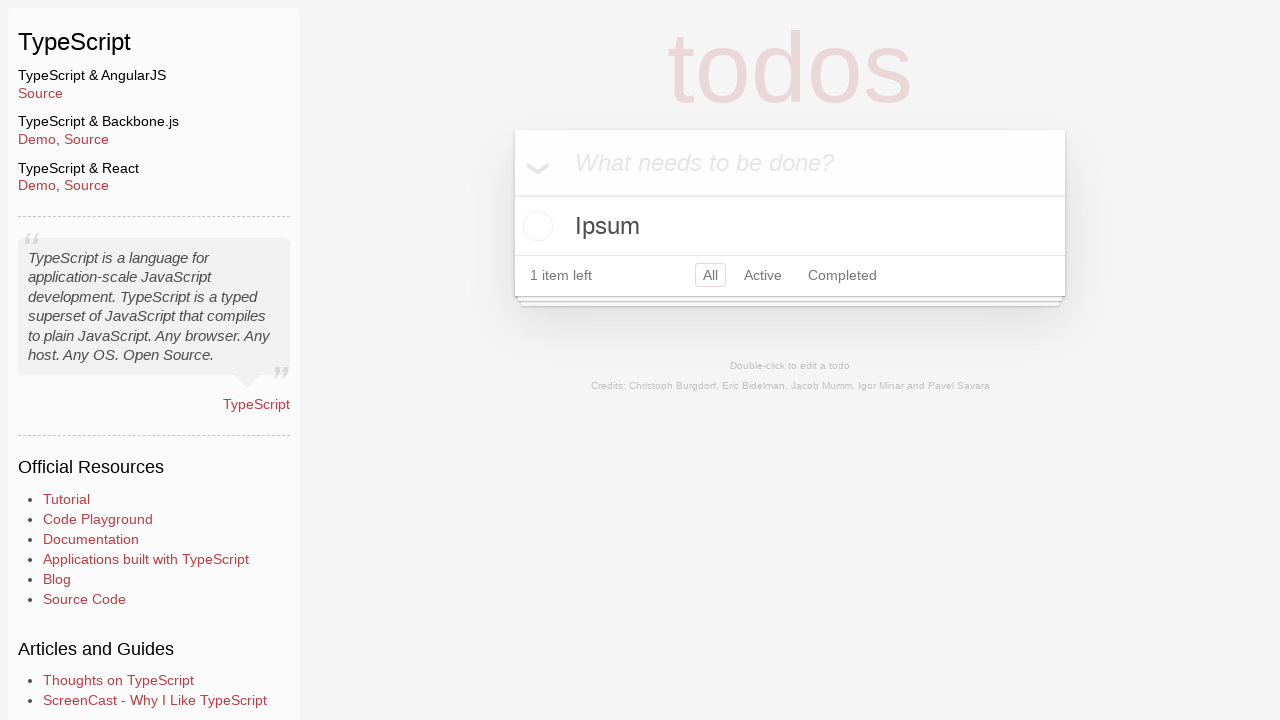

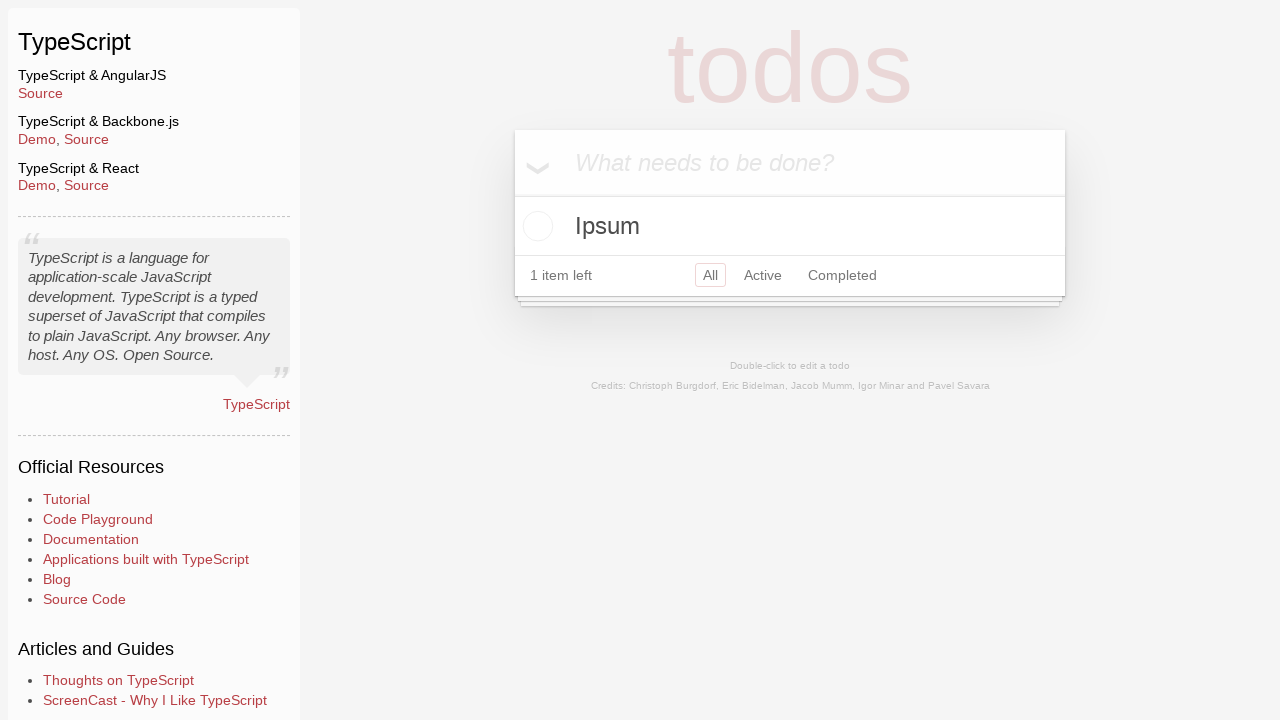